Opens the Automation in Testing Online website and verifies the page loads successfully

Starting URL: https://automationintesting.online/

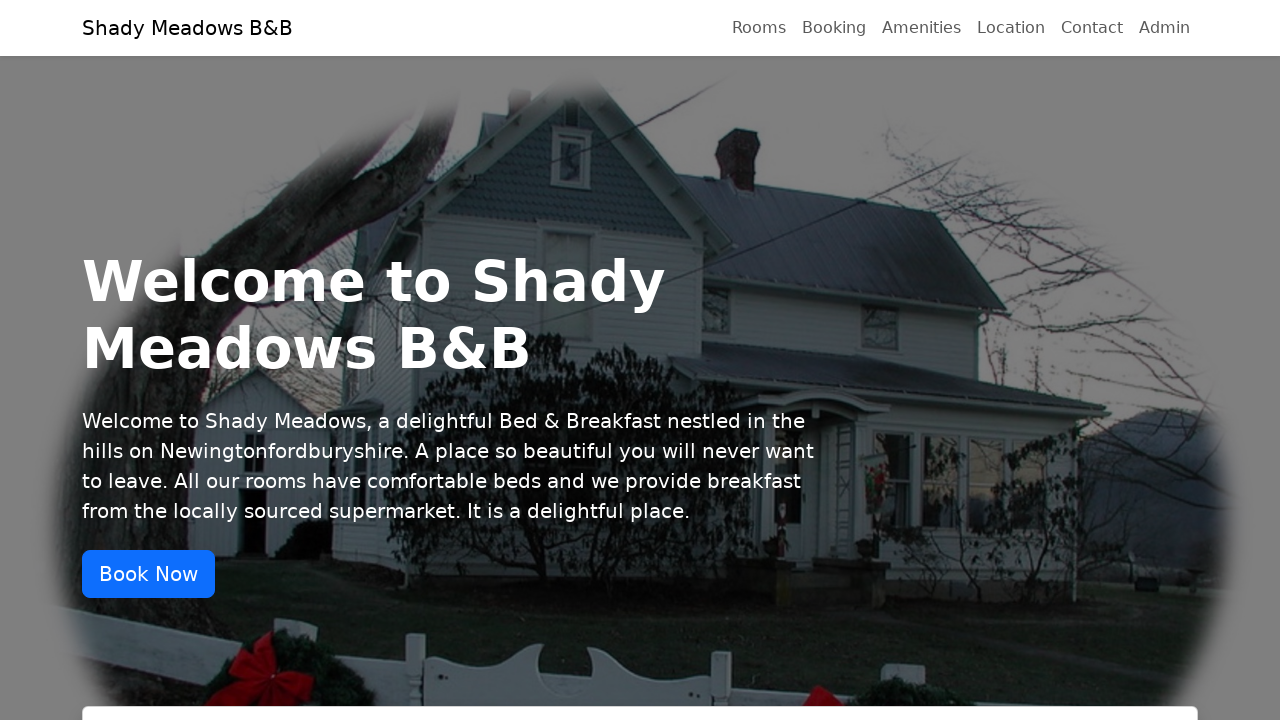

Navigated to Automation in Testing Online website
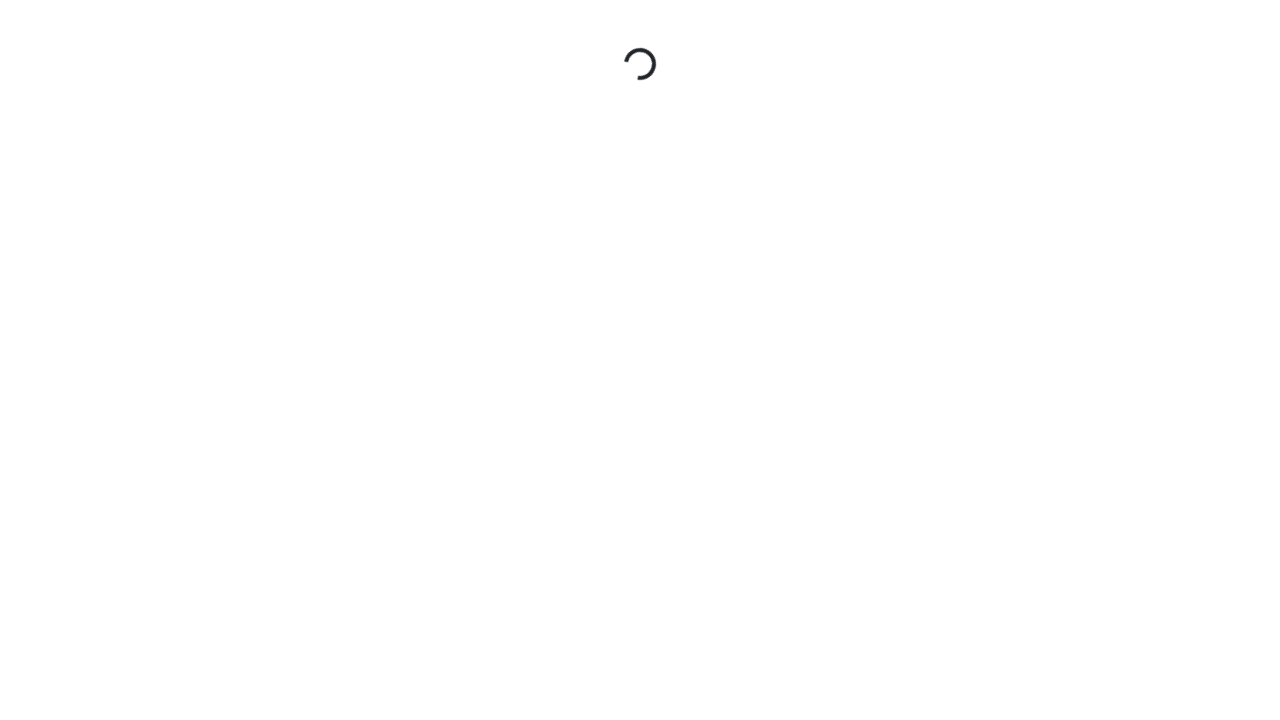

Page DOM content loaded
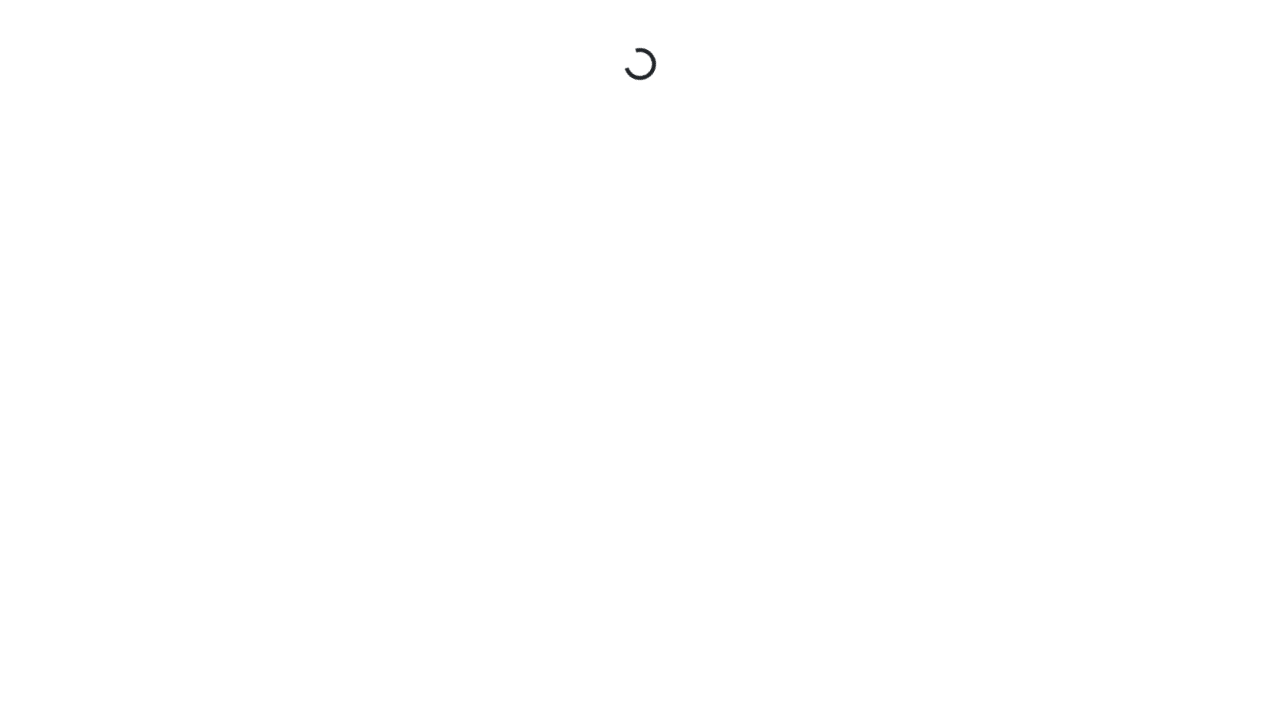

Main body content verified - page loaded successfully
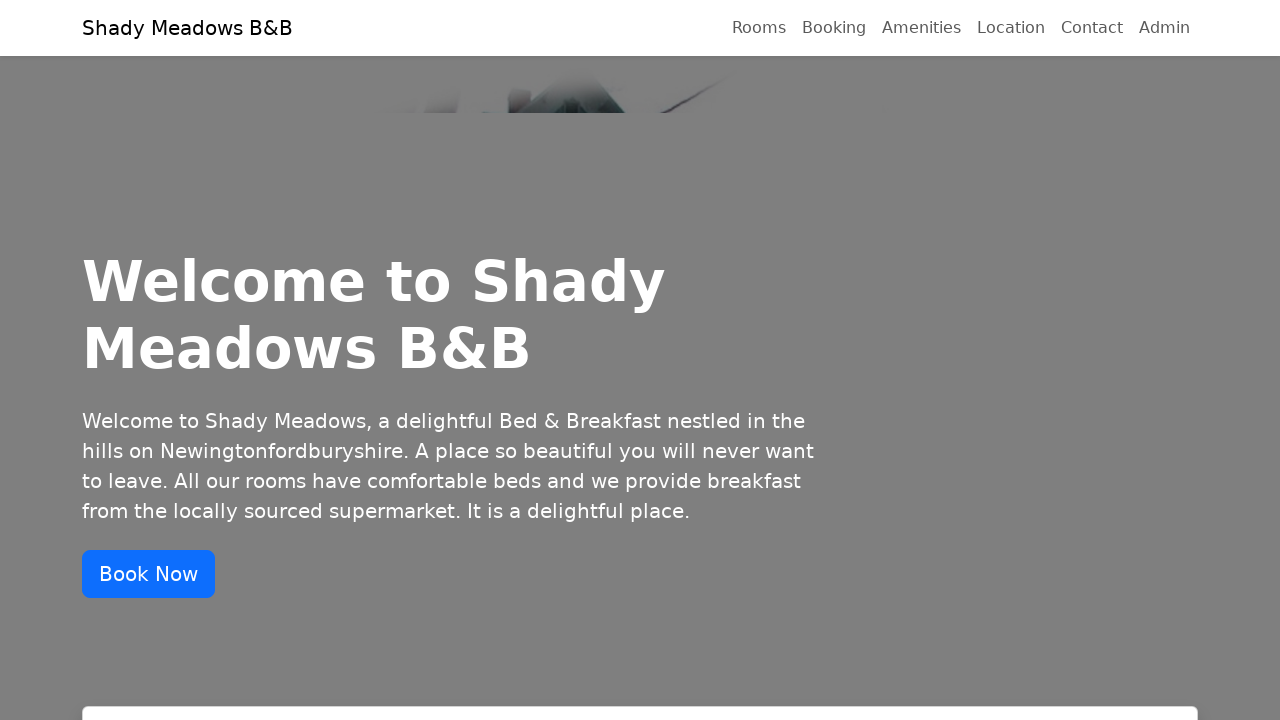

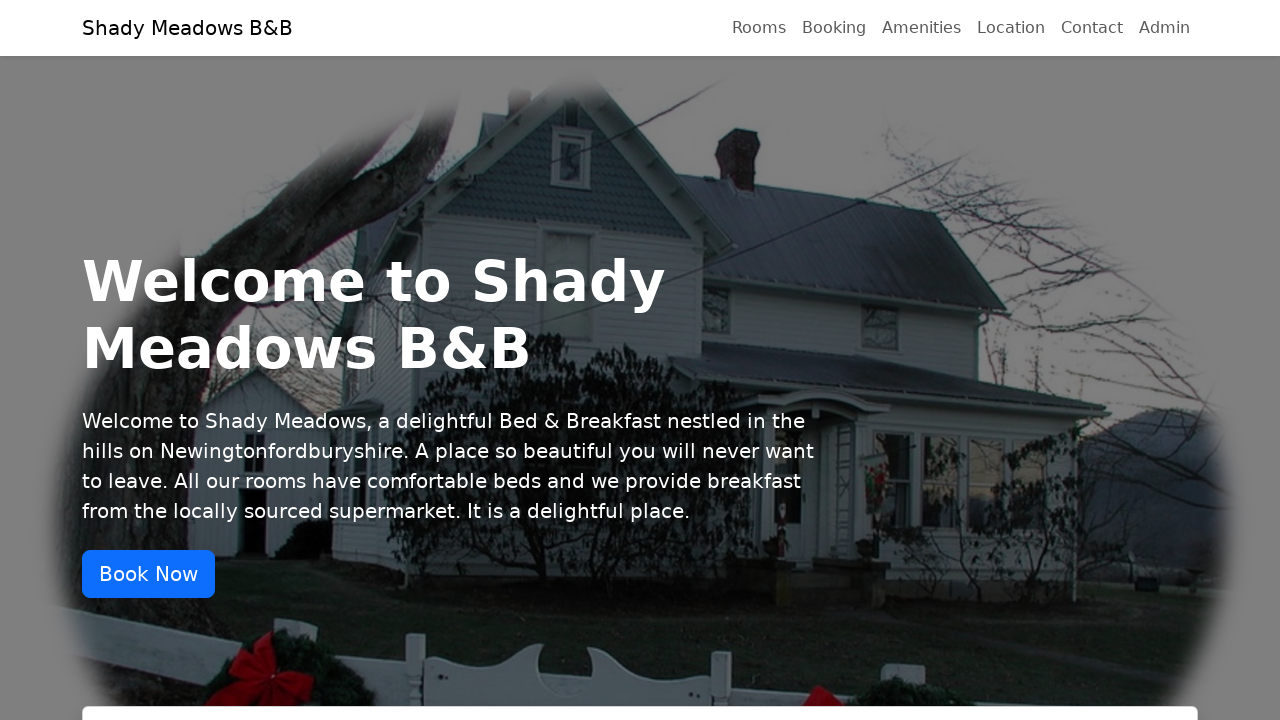